Solves a mathematical puzzle by extracting a value from an element attribute, calculating a formula, and submitting the answer along with checkbox and radio button selections

Starting URL: http://suninjuly.github.io/get_attribute.html

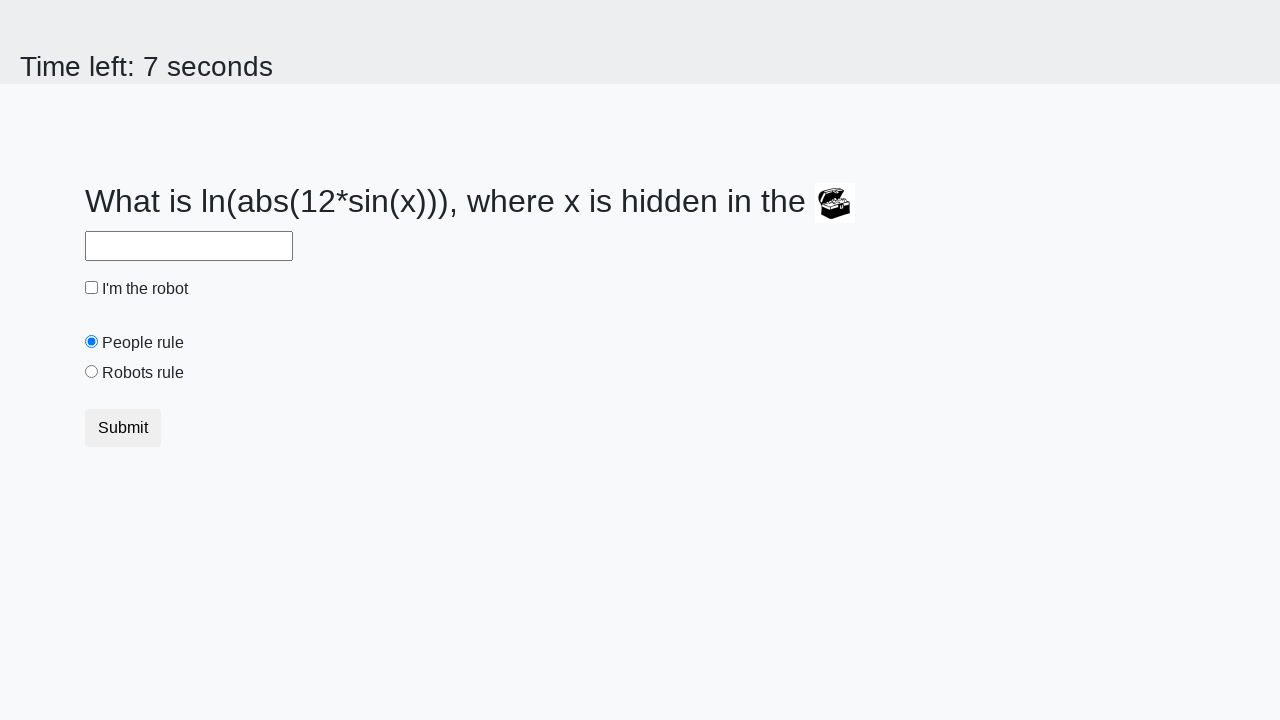

Located treasure element with id 'treasure'
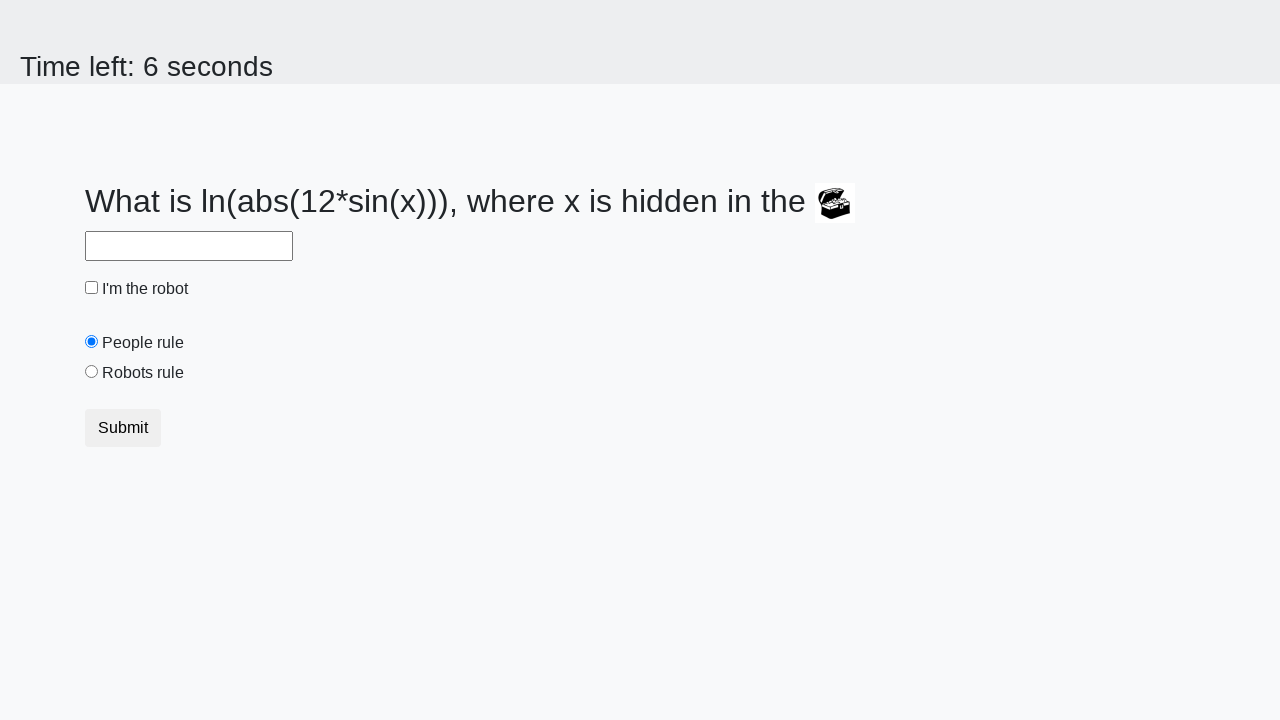

Retrieved 'valuex' attribute value: 961
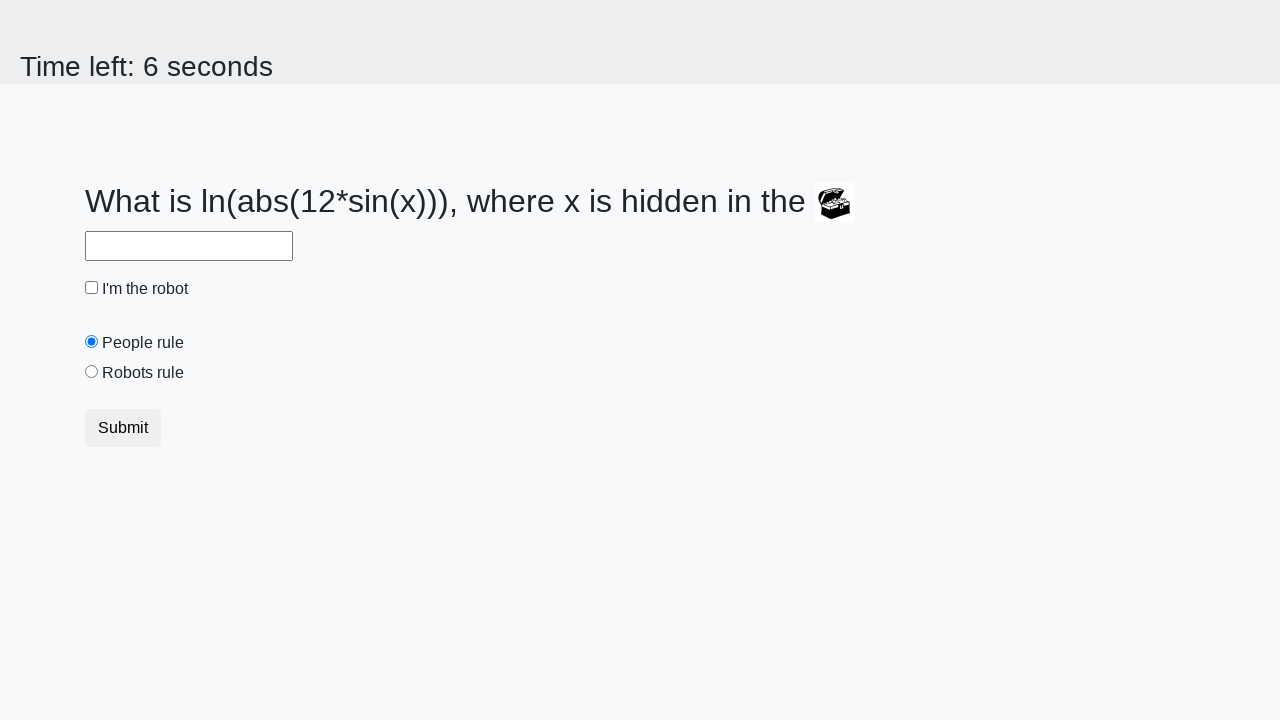

Calculated formula result: 1.3502632895157014
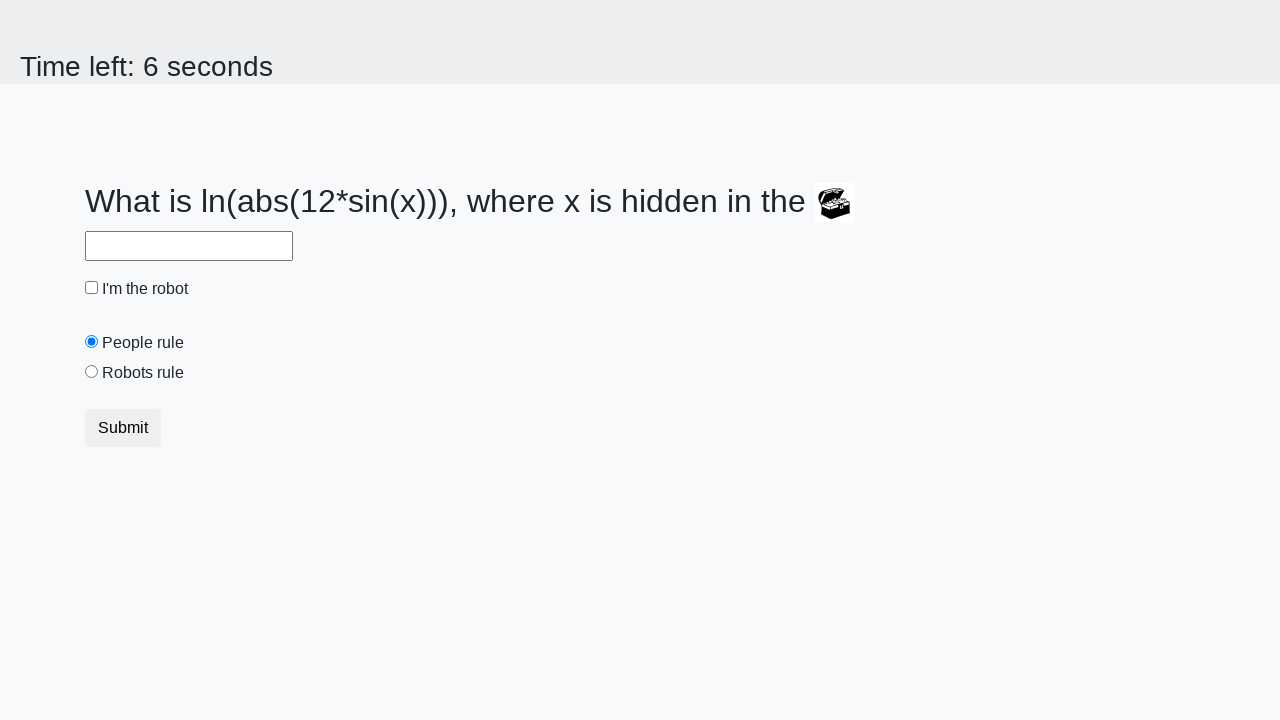

Filled answer field with calculated result on #answer
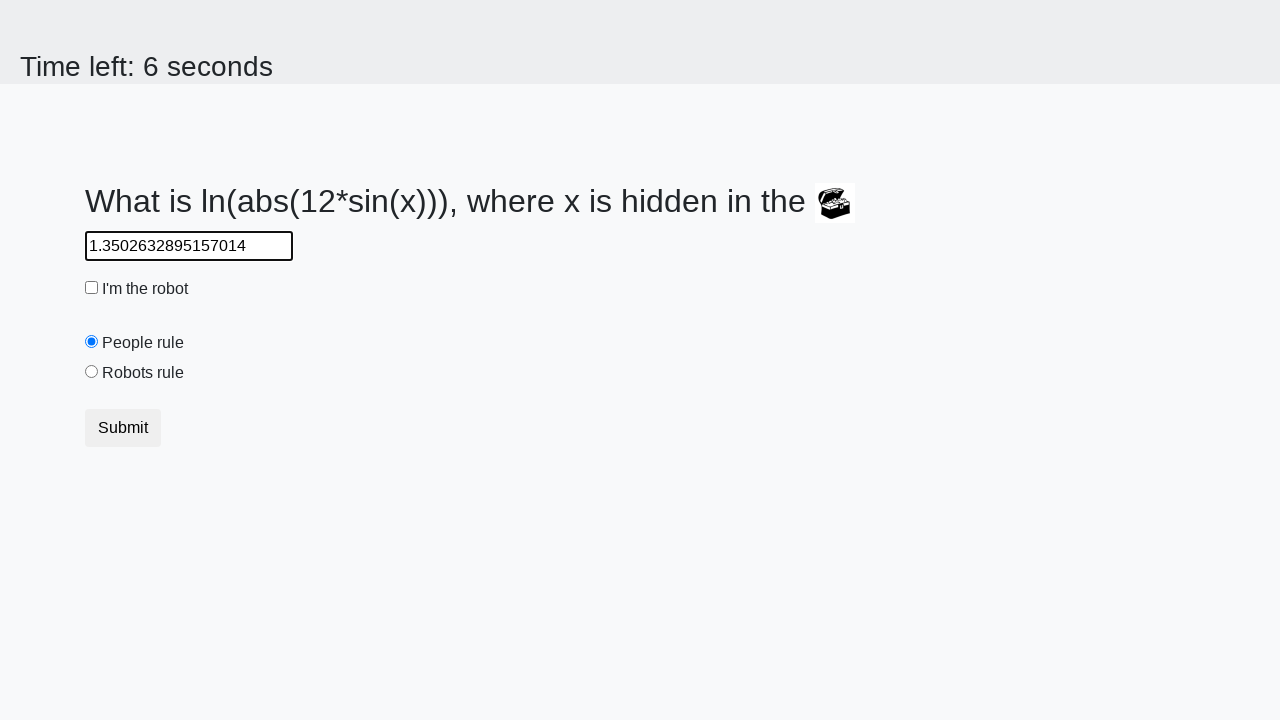

Checked 'I'm the robot' checkbox at (92, 288) on #robotCheckbox
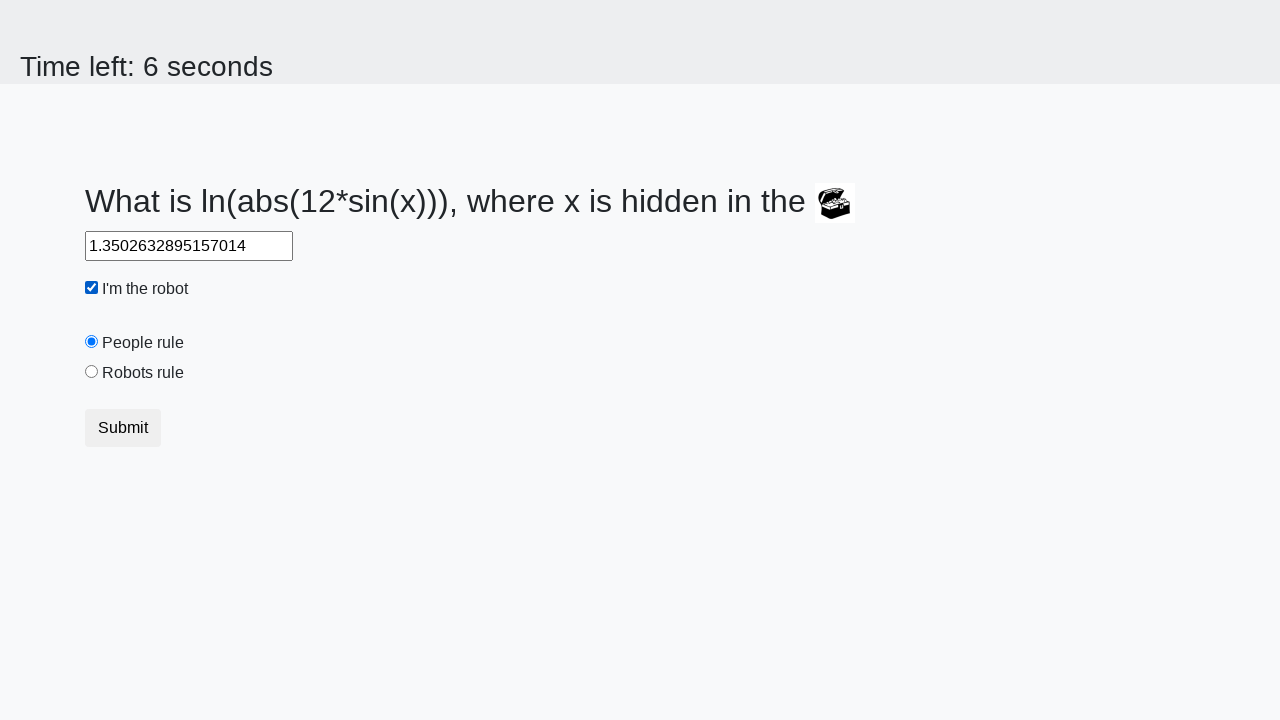

Selected 'Robots rule!' radio button at (92, 372) on #robotsRule
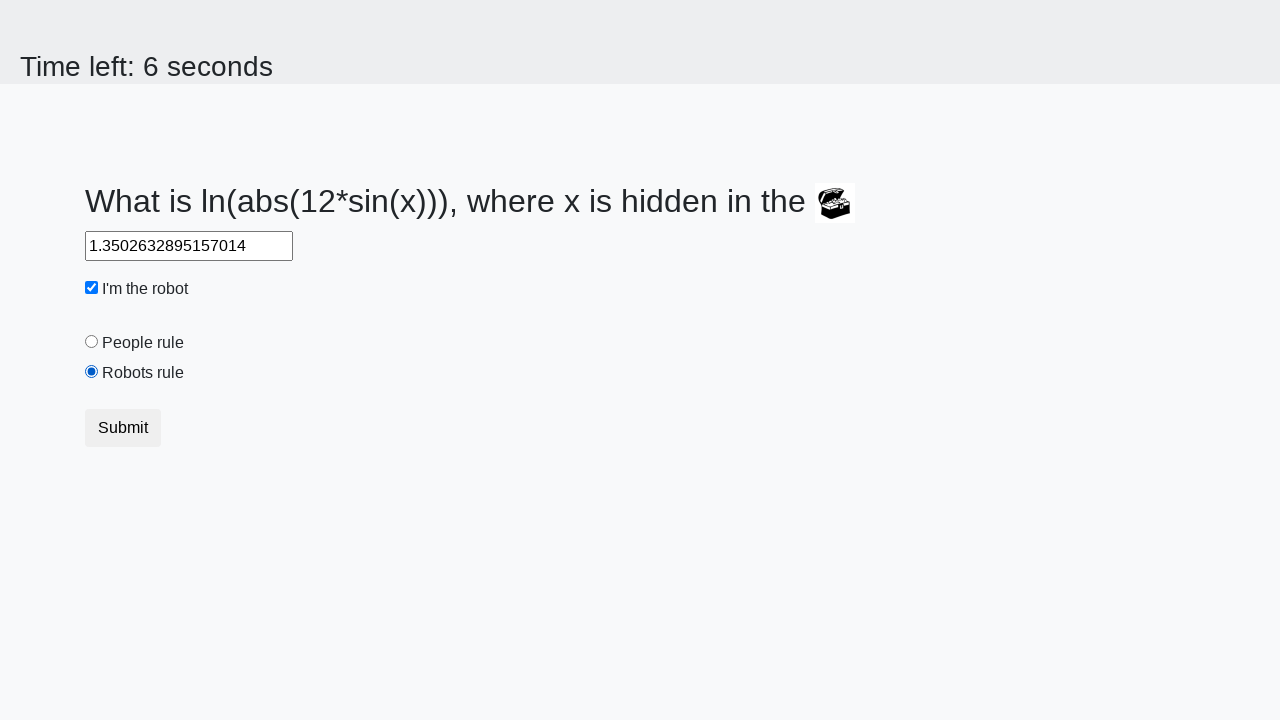

Clicked submit button to submit the form at (123, 428) on .btn.btn-default
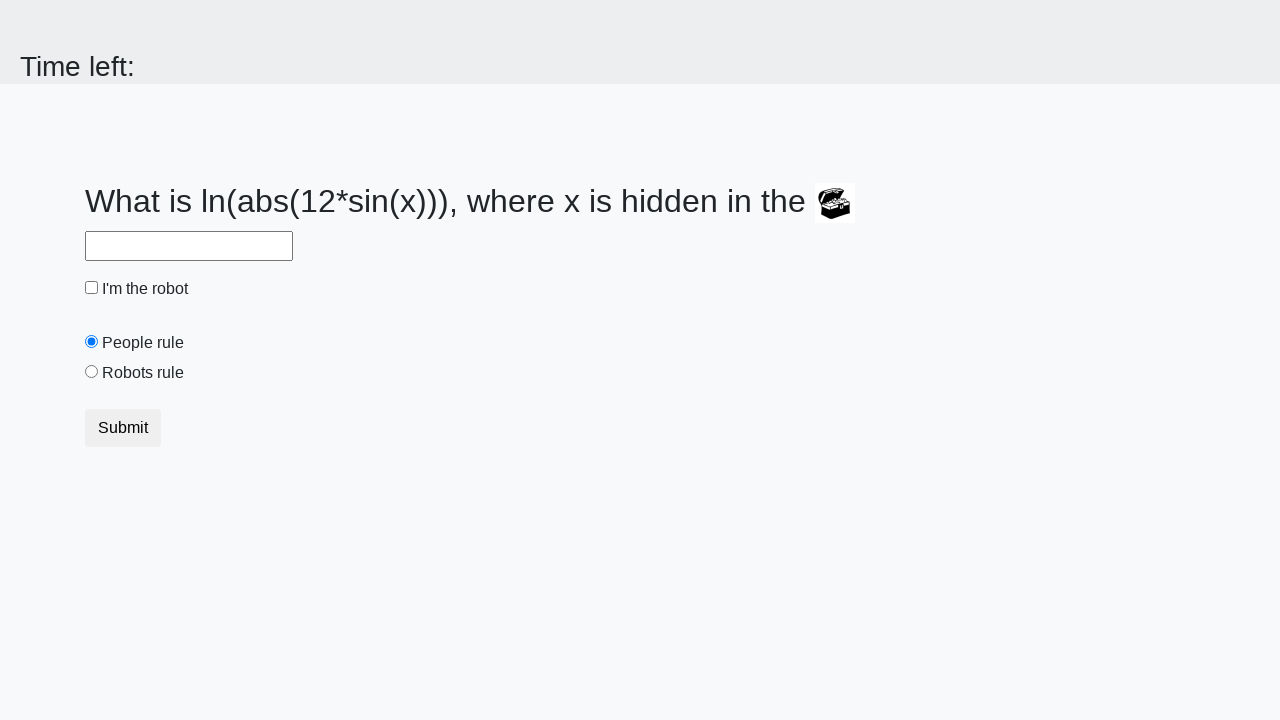

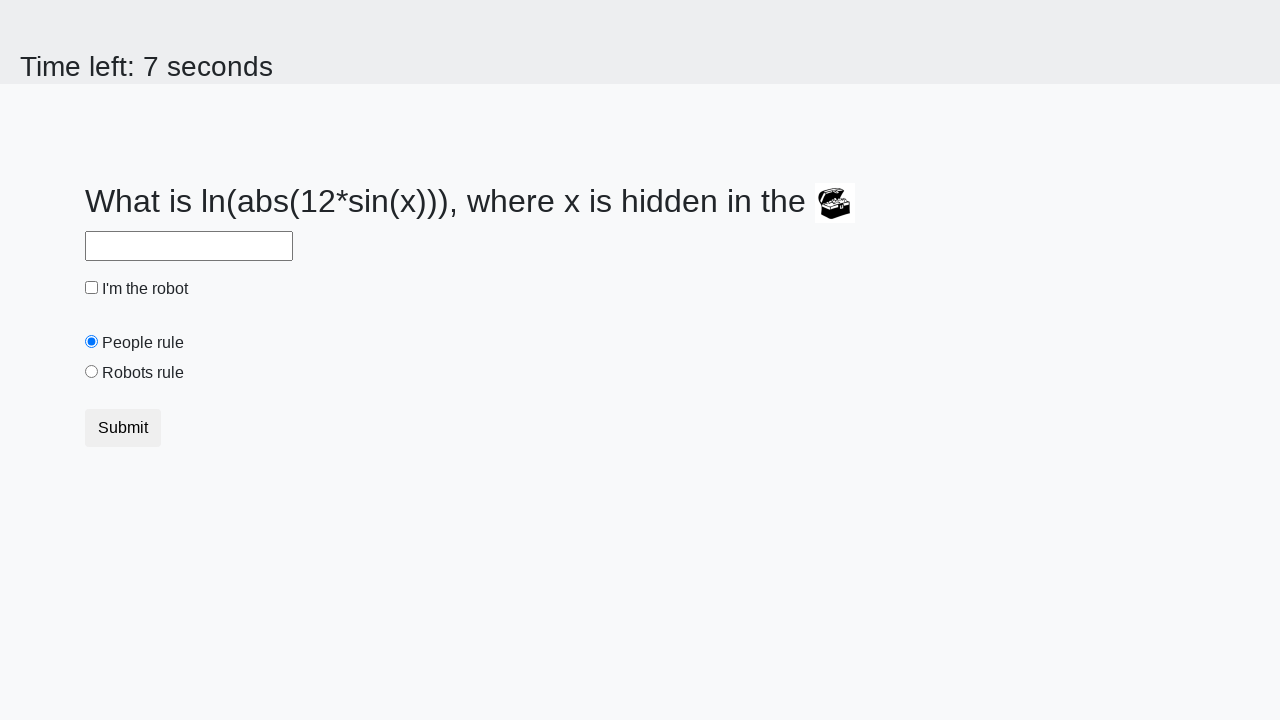